Clicks on the navbar dropdown and verifies the page title is "Downloads | Selenium"

Starting URL: https://www.selenium.dev/downloads/

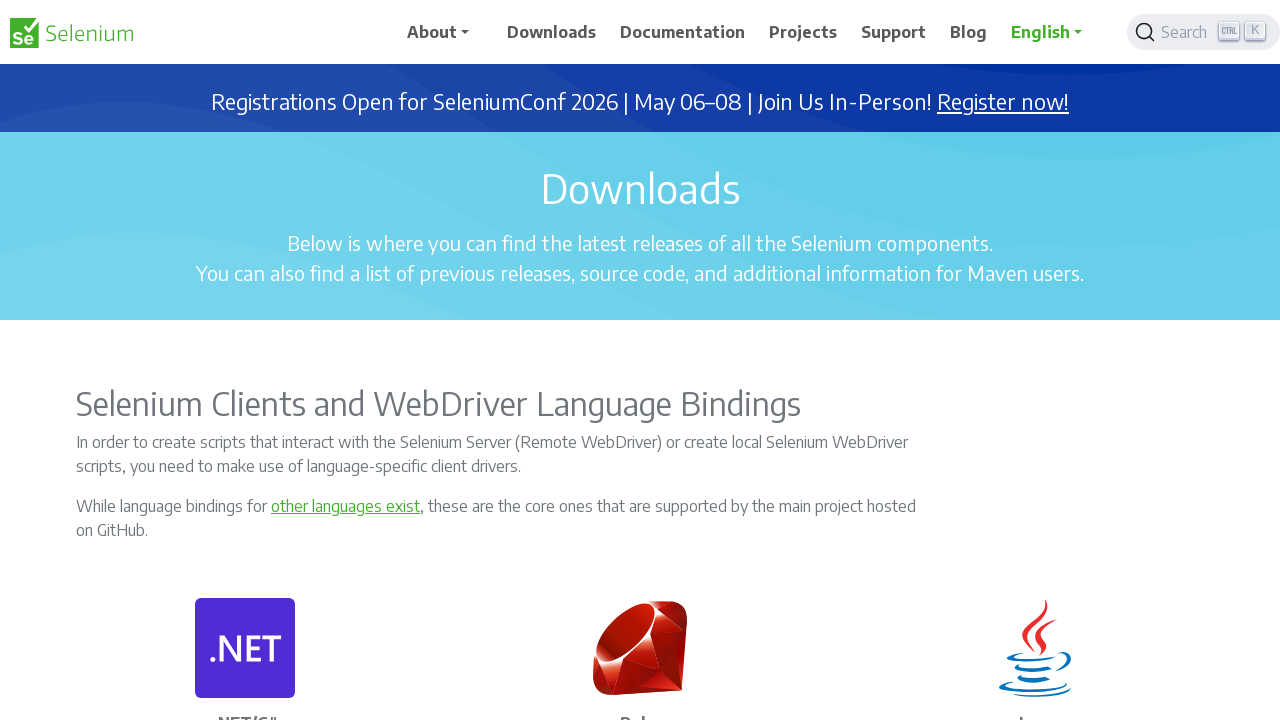

Clicked on the navbar dropdown at (445, 32) on a#navbarDropdown
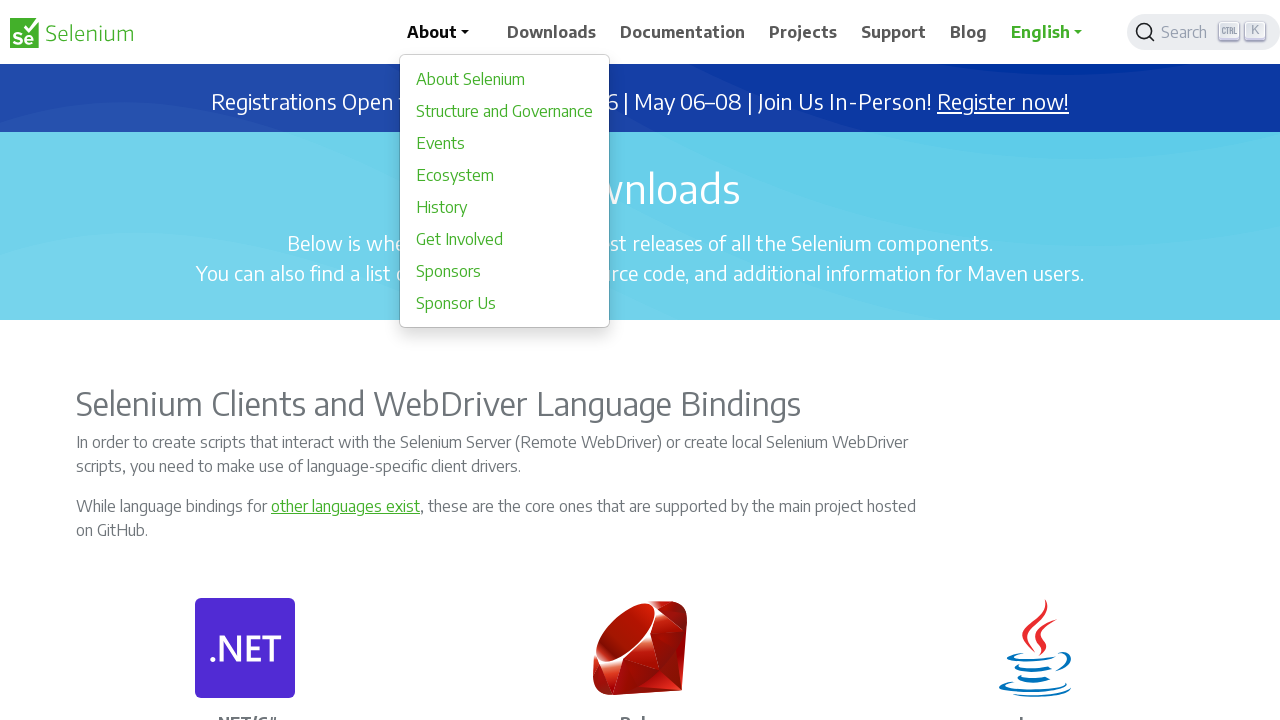

Verified page title is 'Downloads | Selenium'
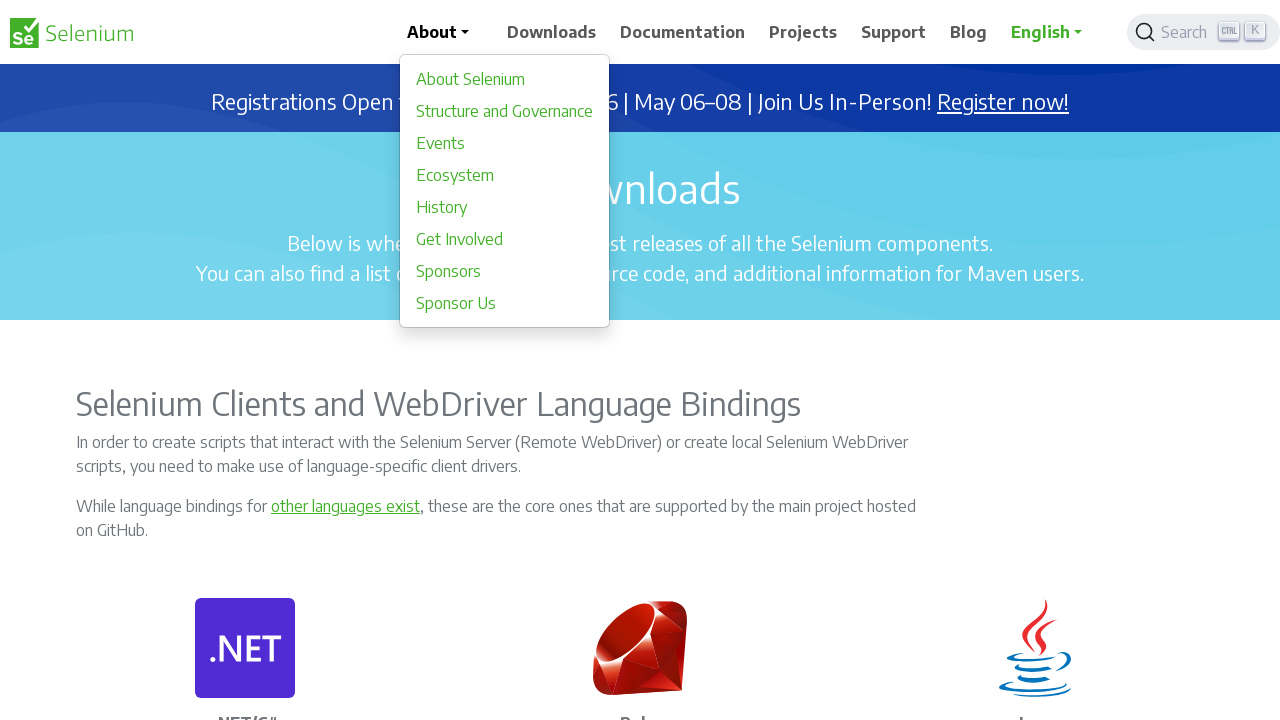

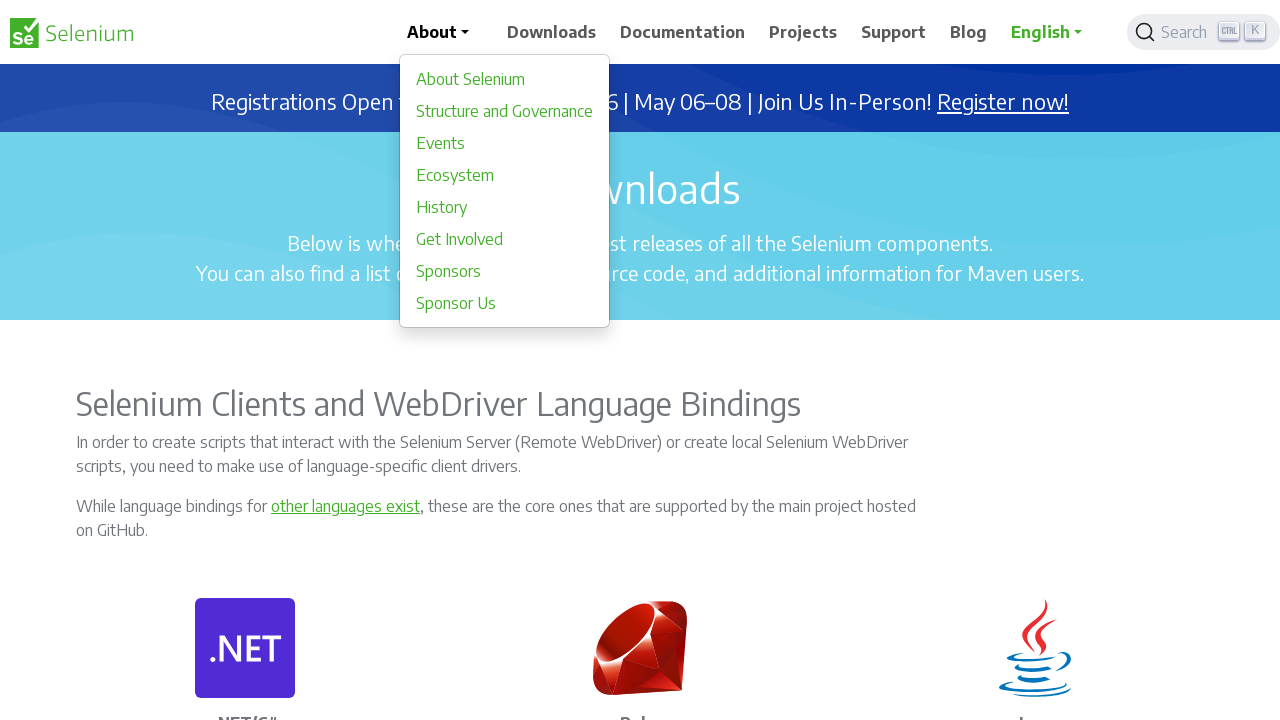